Tests the domain availability search functionality on registro.br by entering multiple domain names into the search field and verifying the search results load properly.

Starting URL: https://registro.br/

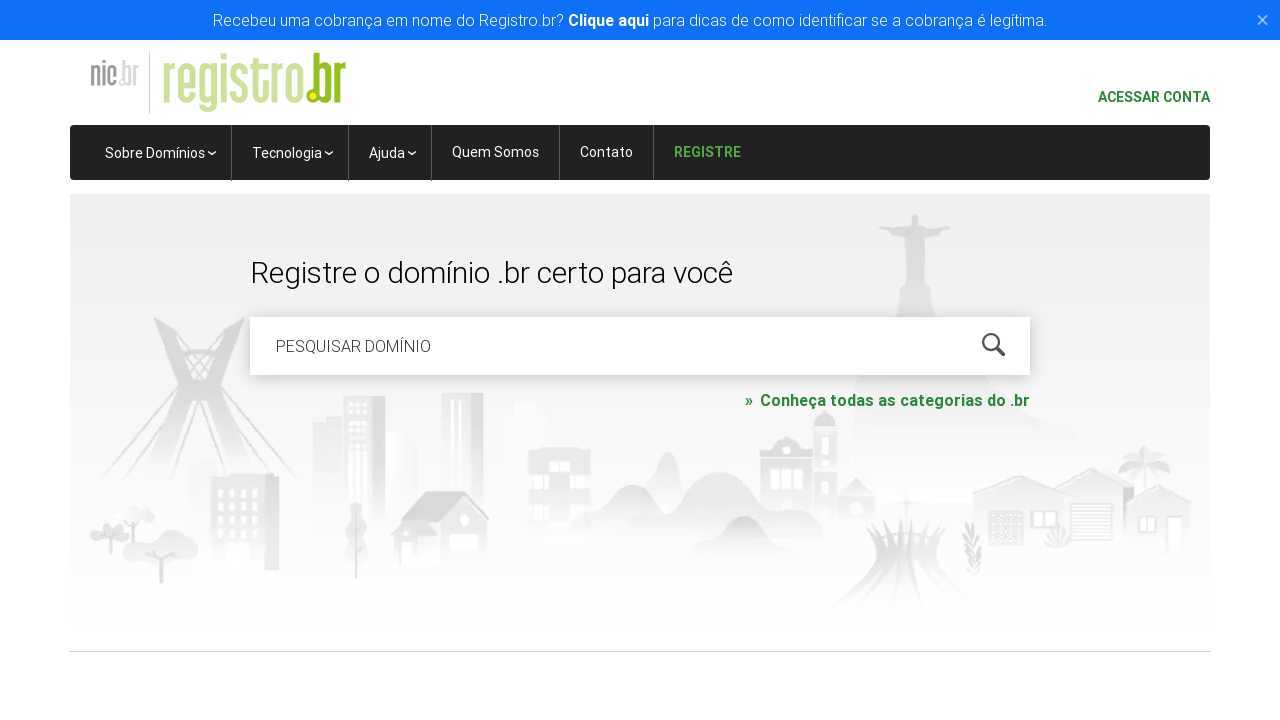

Cleared search field for domain: roboscompython.com.br on #is-avail-field
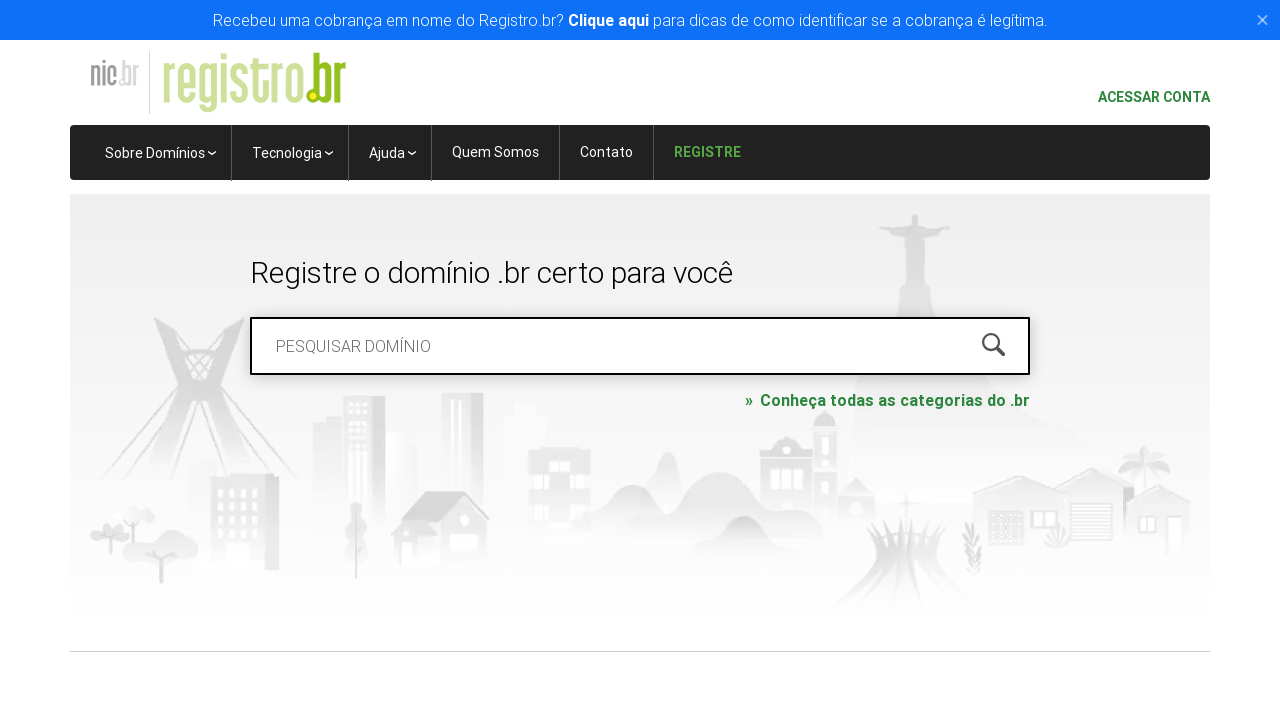

Filled search field with domain: roboscompython.com.br on #is-avail-field
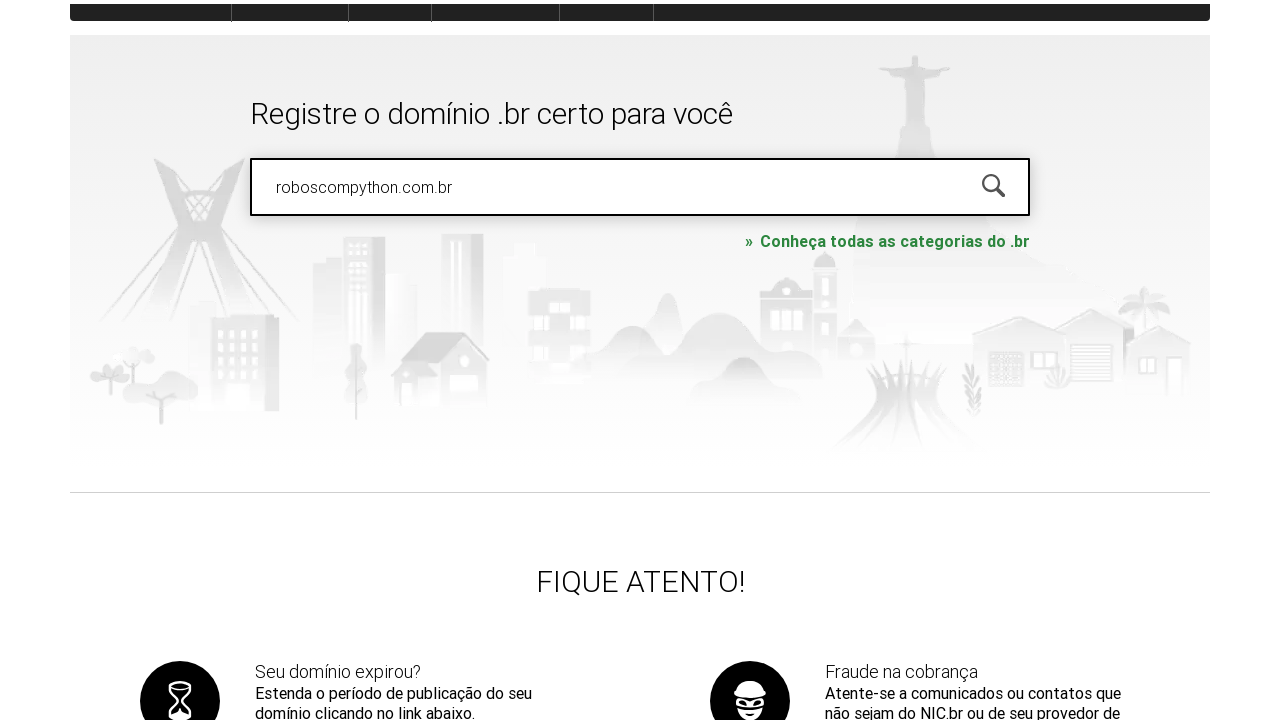

Pressed Enter to search for domain: roboscompython.com.br on #is-avail-field
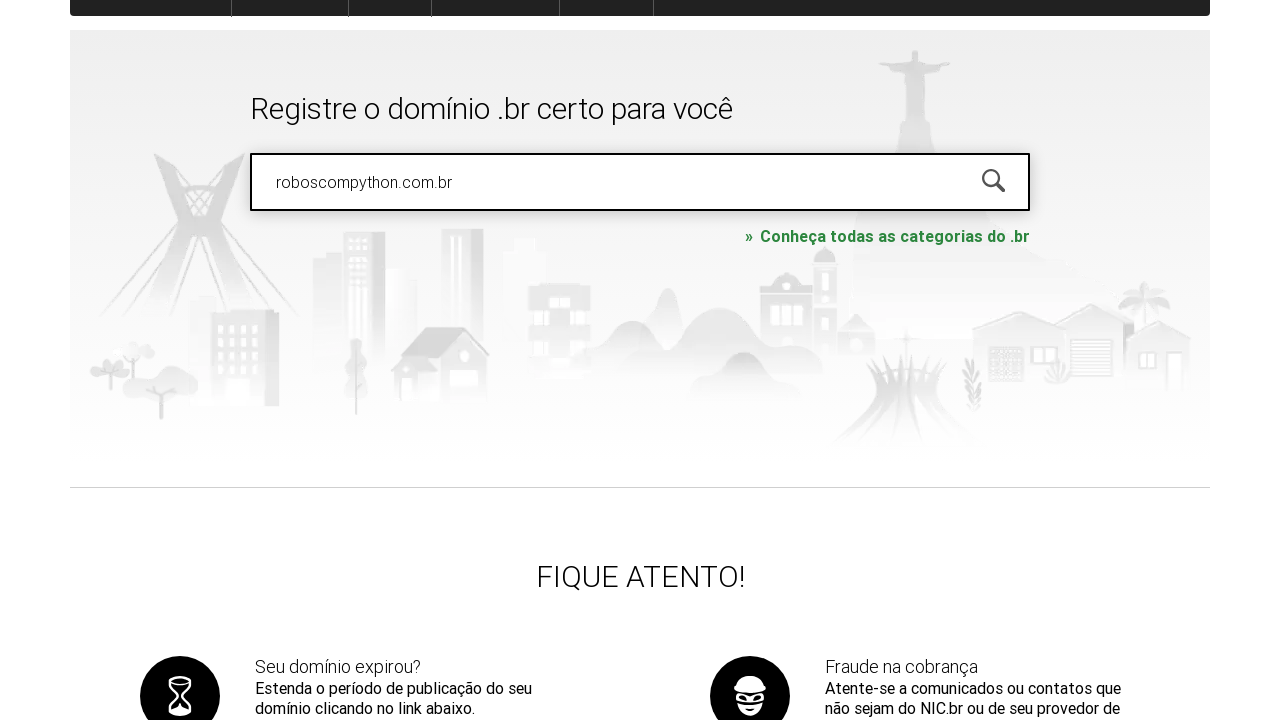

Search results loaded for domain: roboscompython.com.br
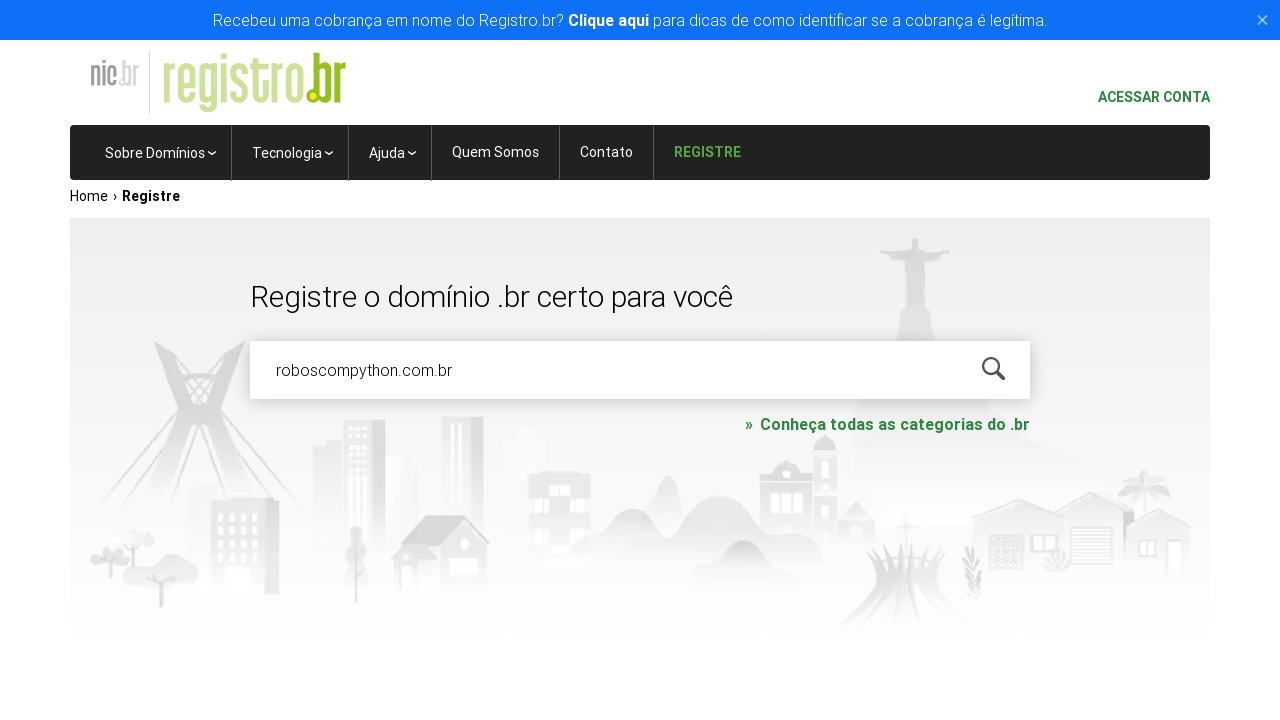

Waited 1 second for page to stabilize after searching: roboscompython.com.br
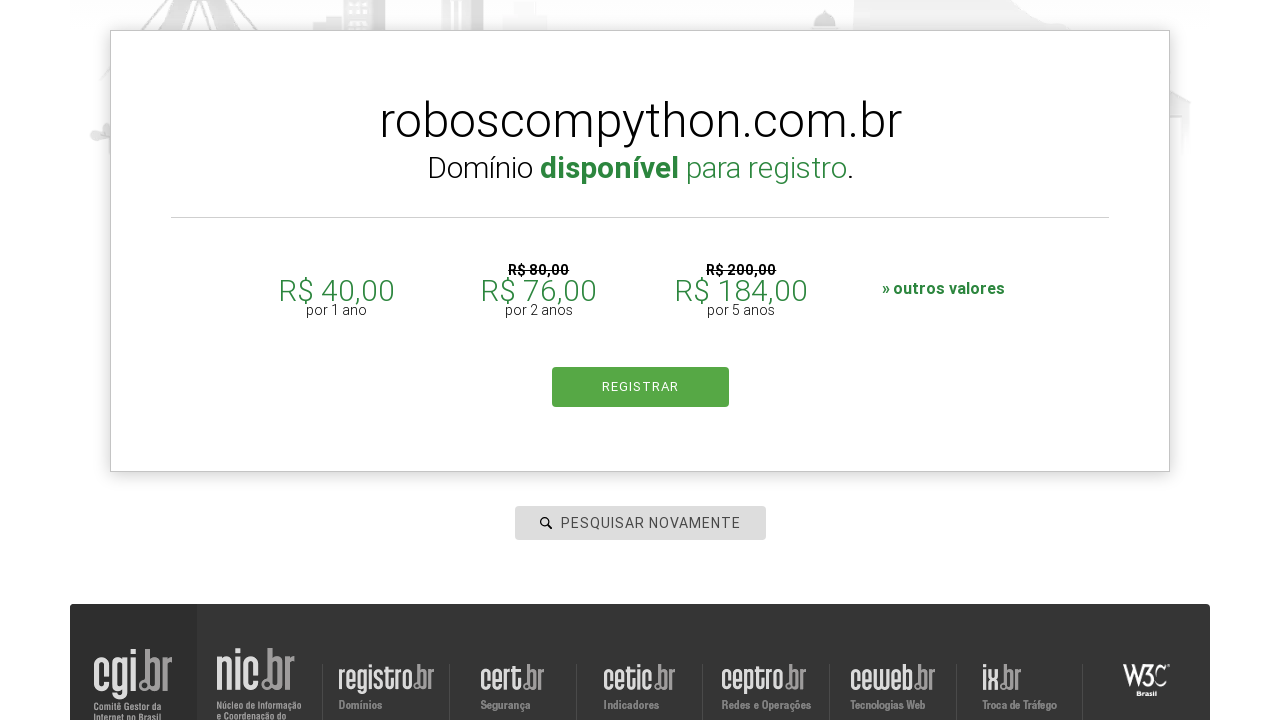

Cleared search field for domain: udemy.com on #is-avail-field
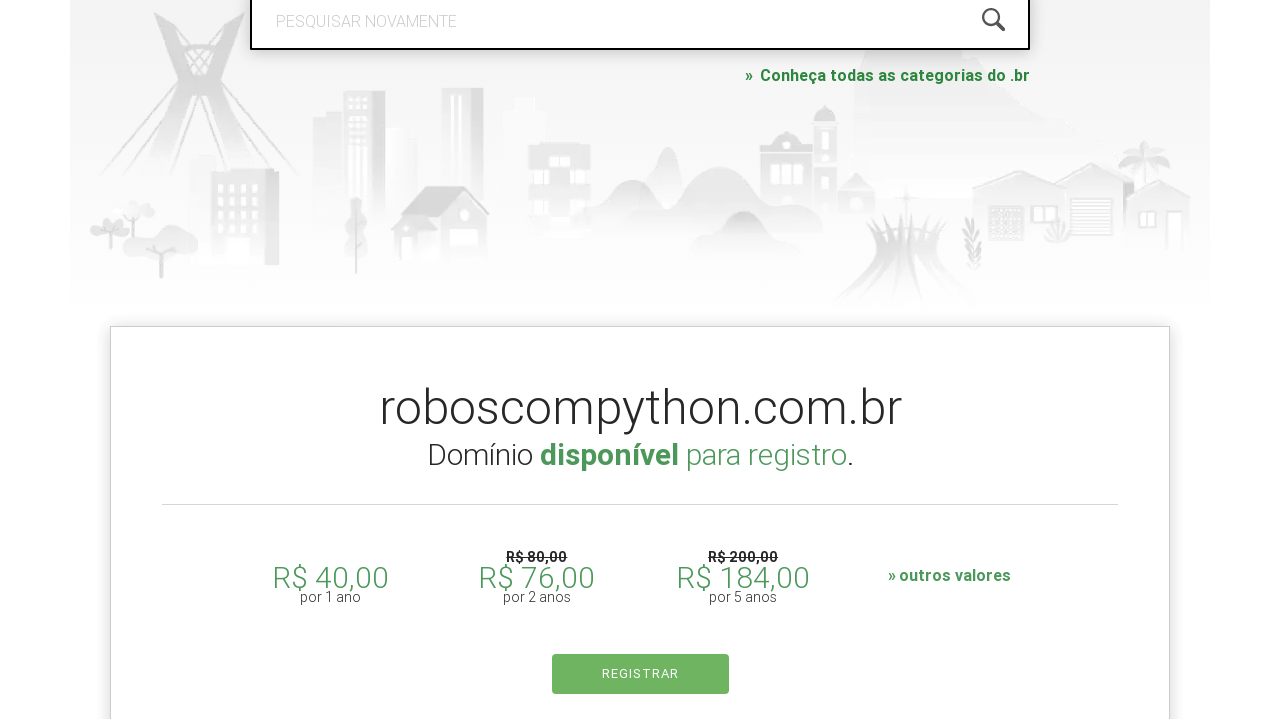

Filled search field with domain: udemy.com on #is-avail-field
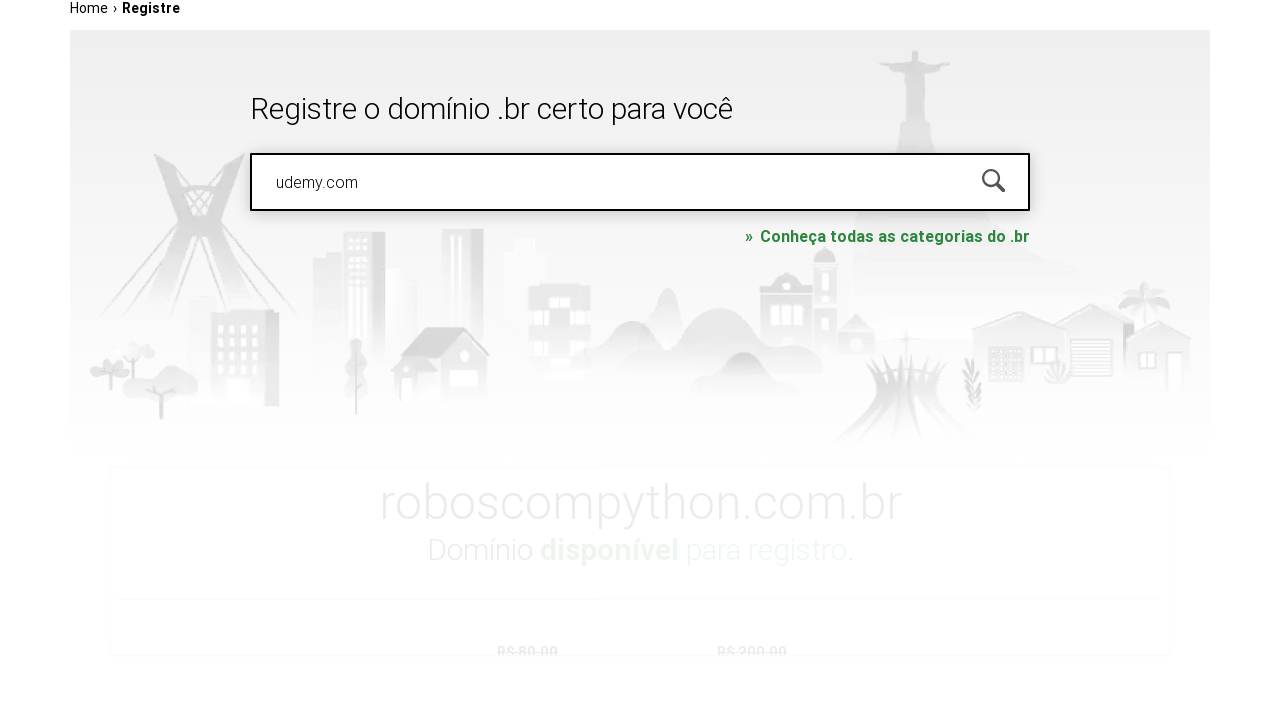

Pressed Enter to search for domain: udemy.com on #is-avail-field
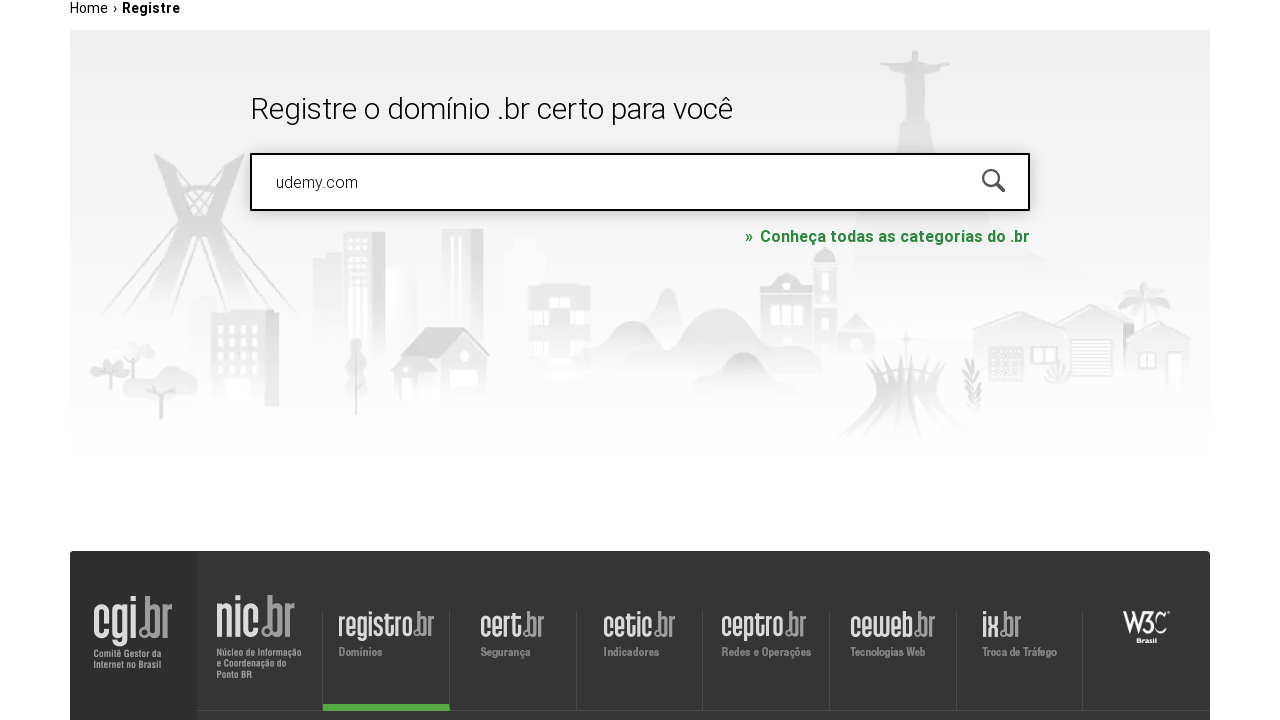

Search results loaded for domain: udemy.com
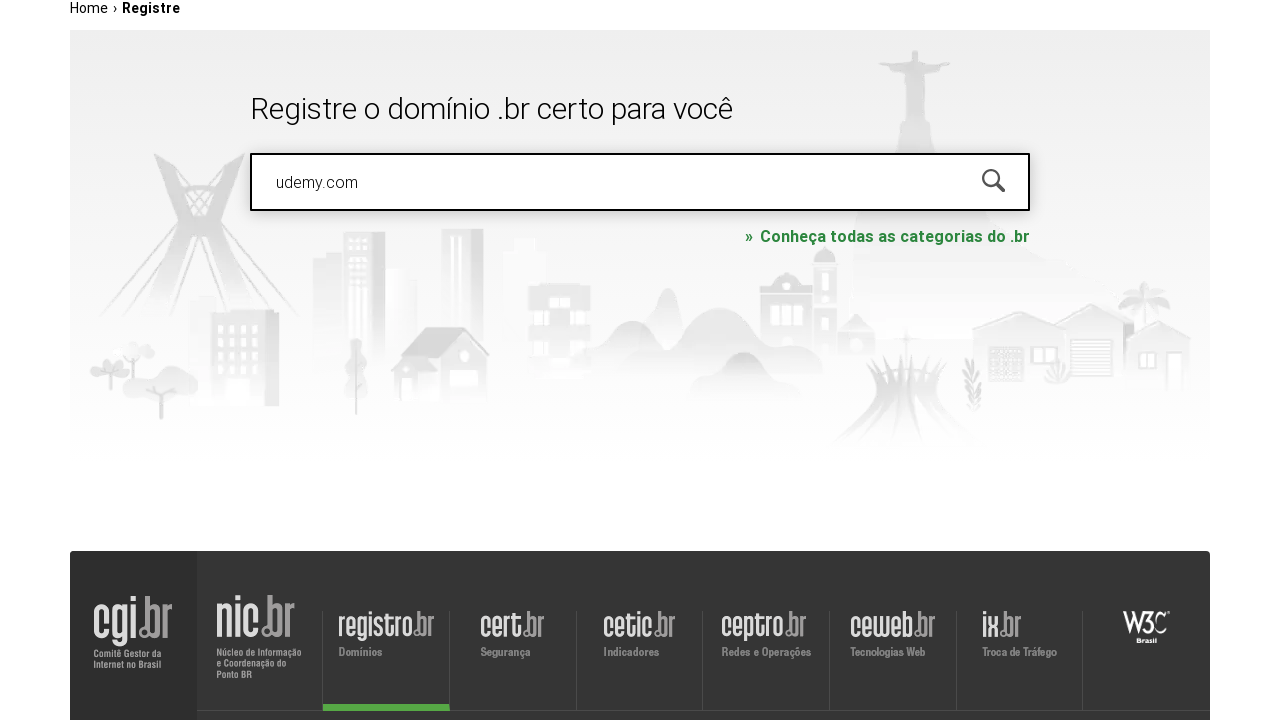

Waited 1 second for page to stabilize after searching: udemy.com
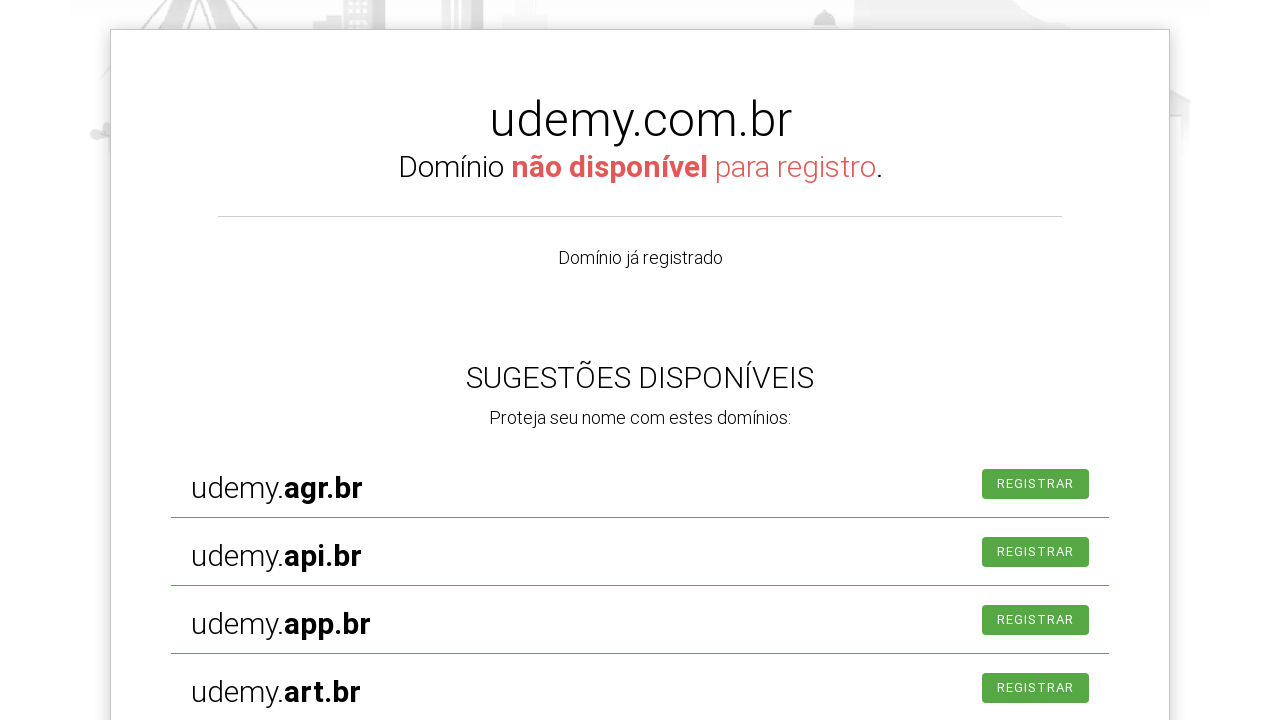

Cleared search field for domain: google.com on #is-avail-field
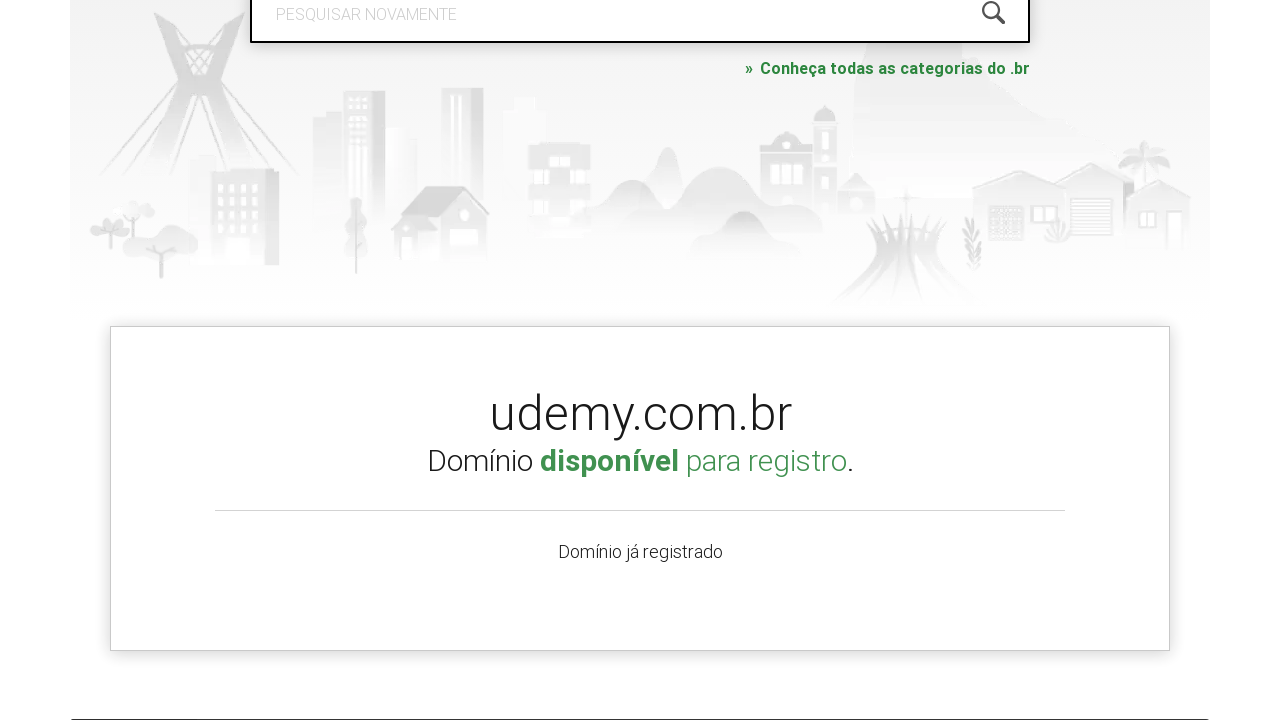

Filled search field with domain: google.com on #is-avail-field
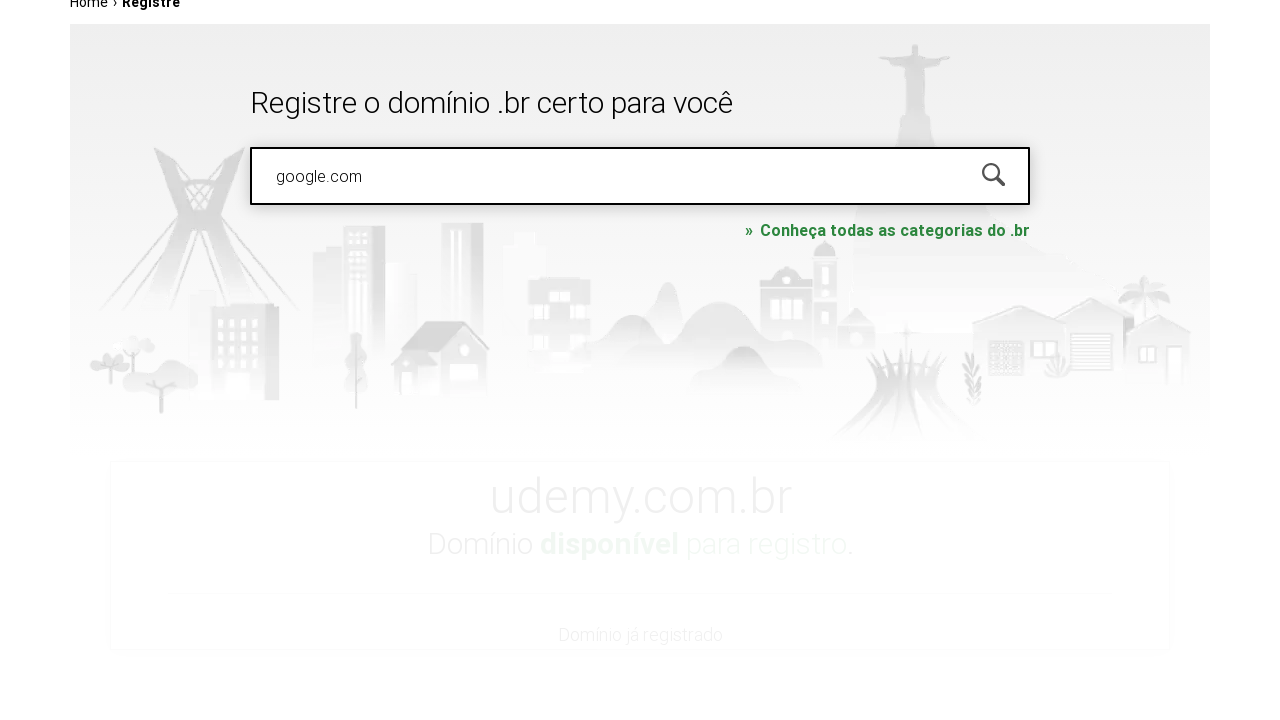

Pressed Enter to search for domain: google.com on #is-avail-field
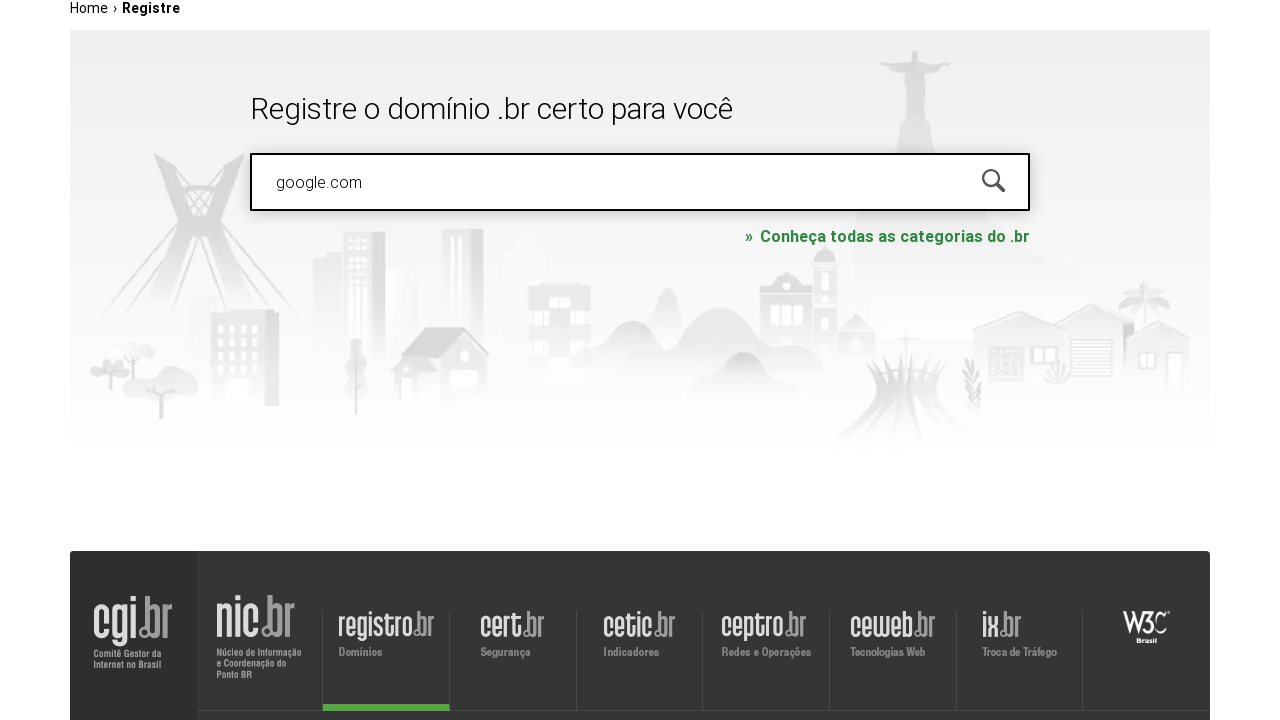

Search results loaded for domain: google.com
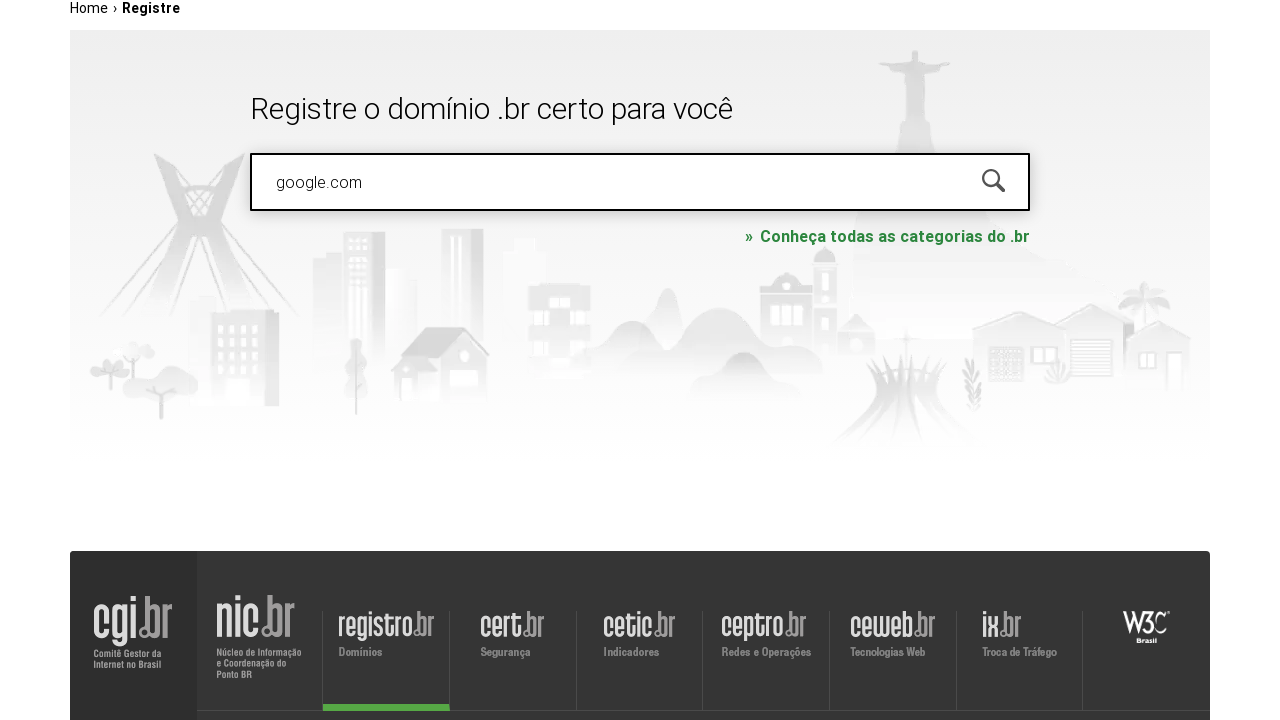

Waited 1 second for page to stabilize after searching: google.com
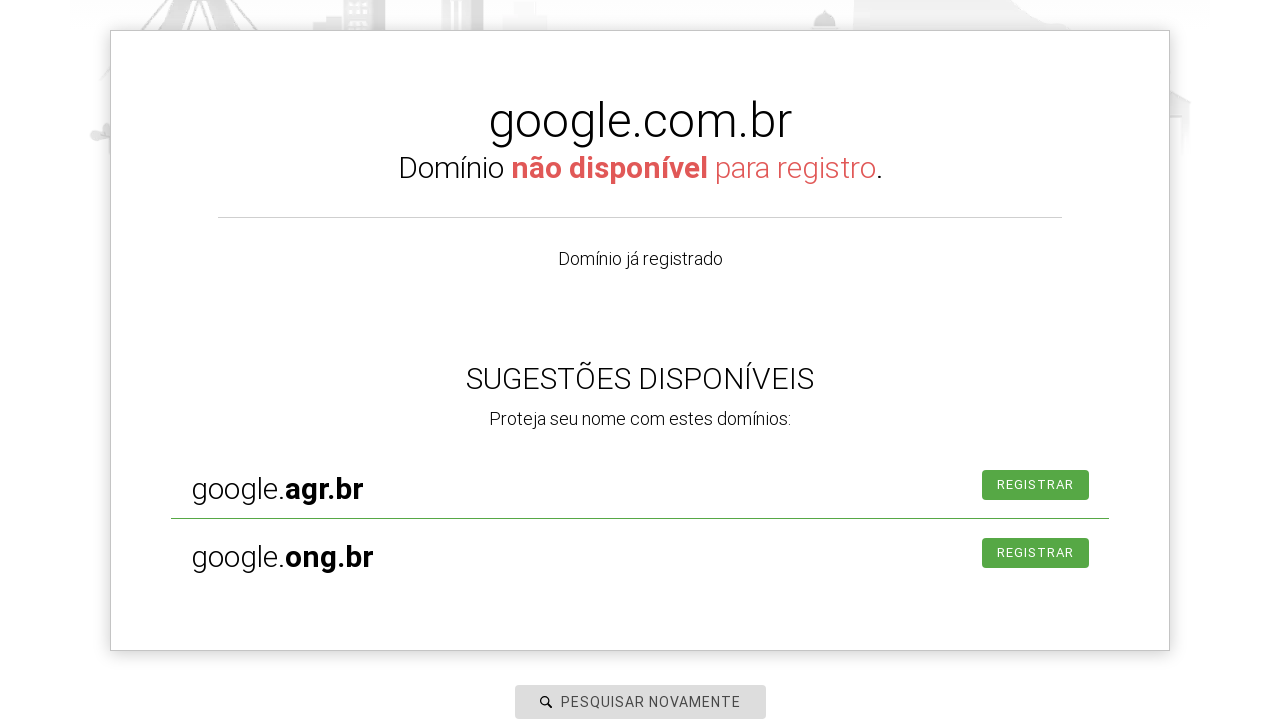

Cleared search field for domain: aleia.com.br on #is-avail-field
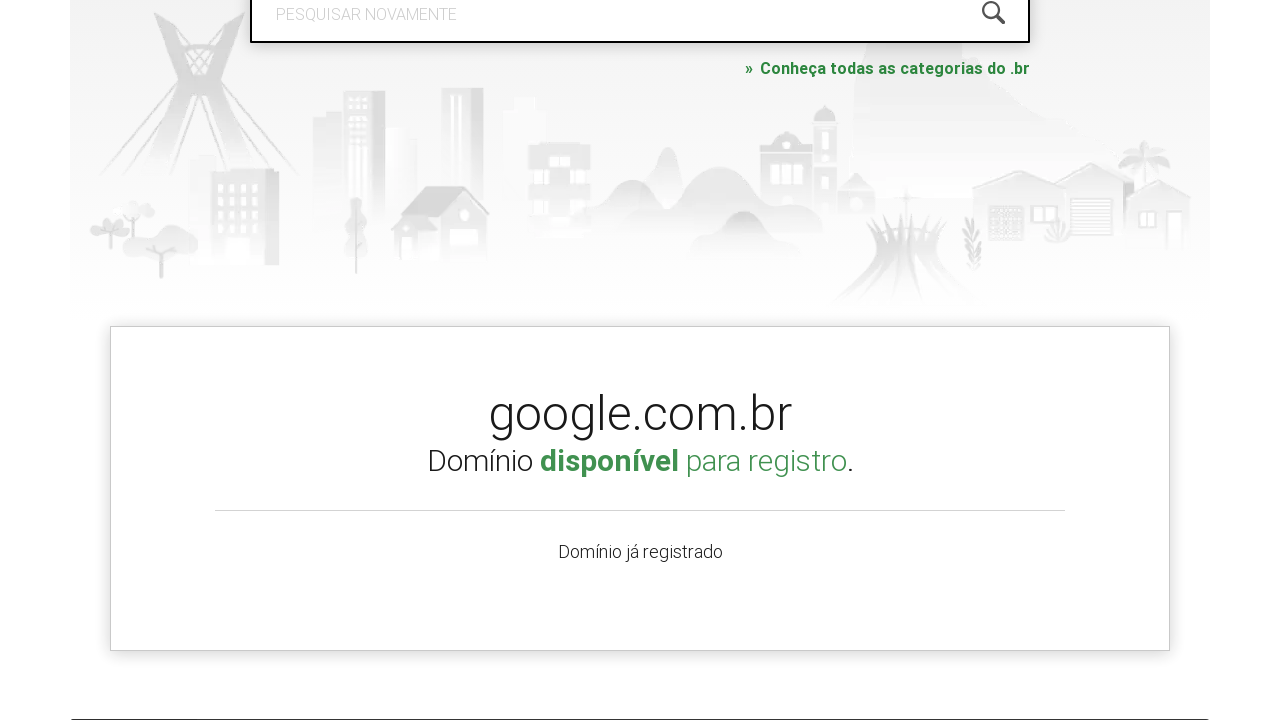

Filled search field with domain: aleia.com.br on #is-avail-field
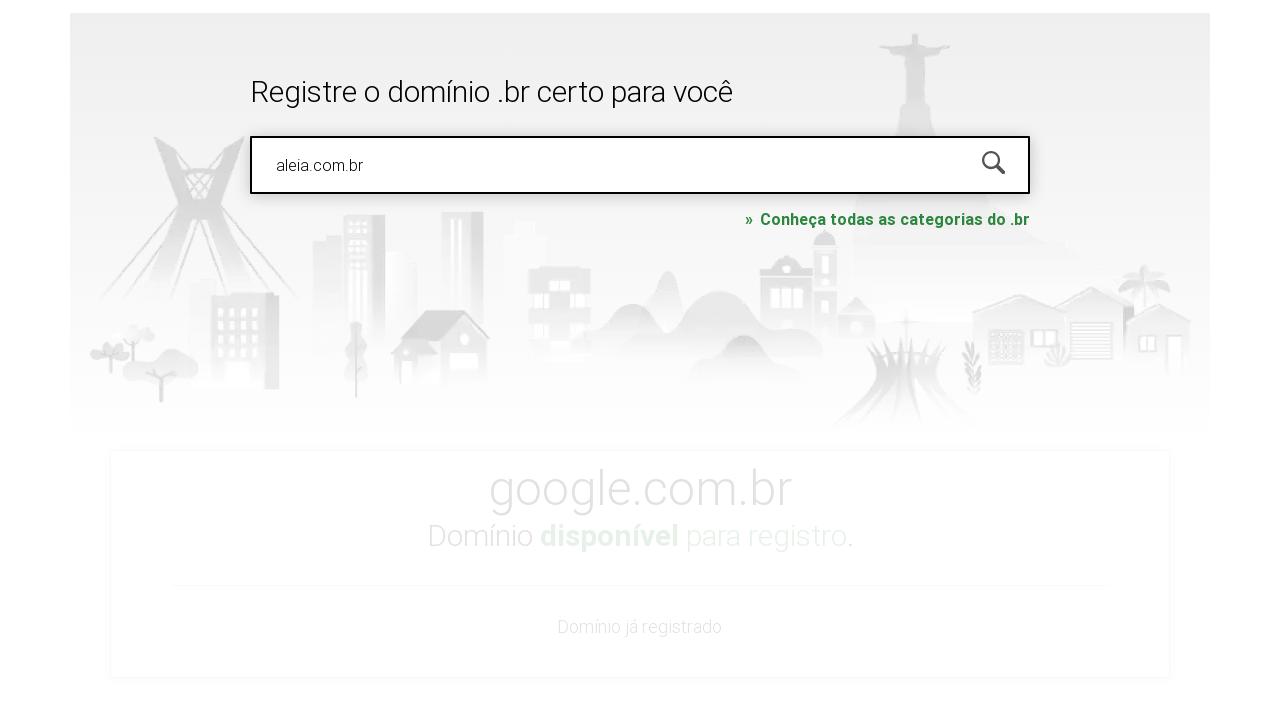

Pressed Enter to search for domain: aleia.com.br on #is-avail-field
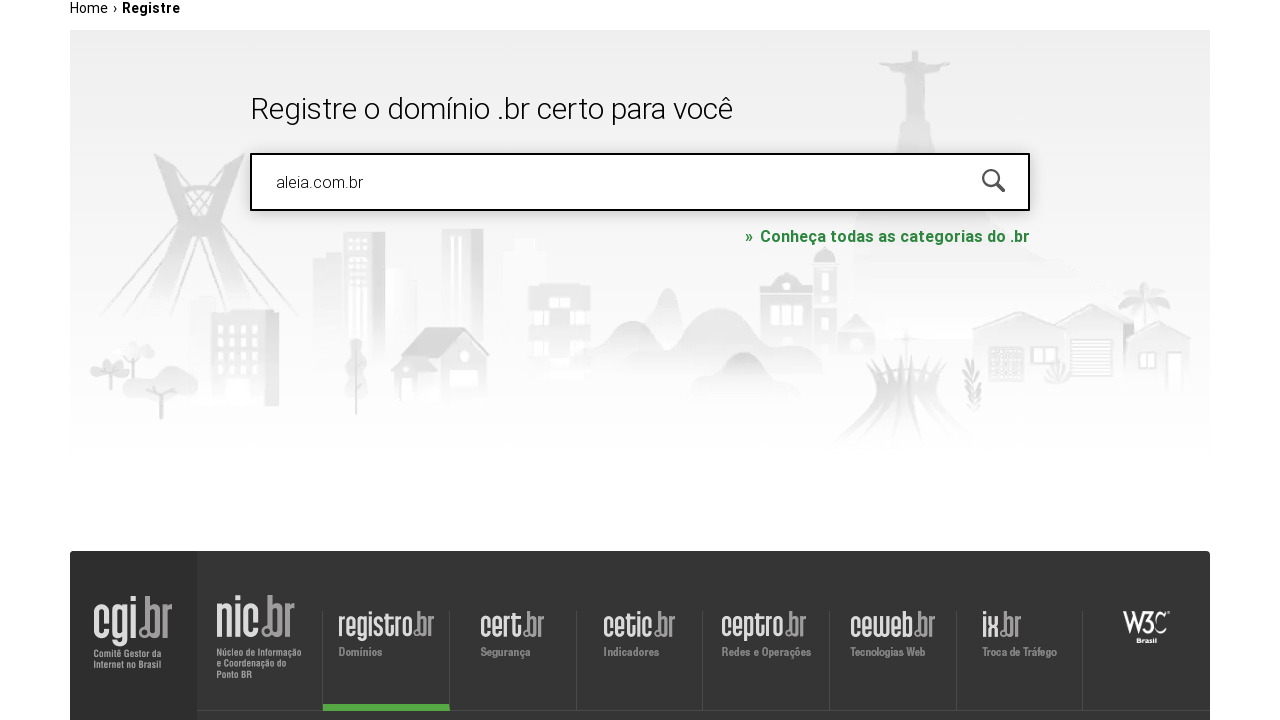

Search results loaded for domain: aleia.com.br
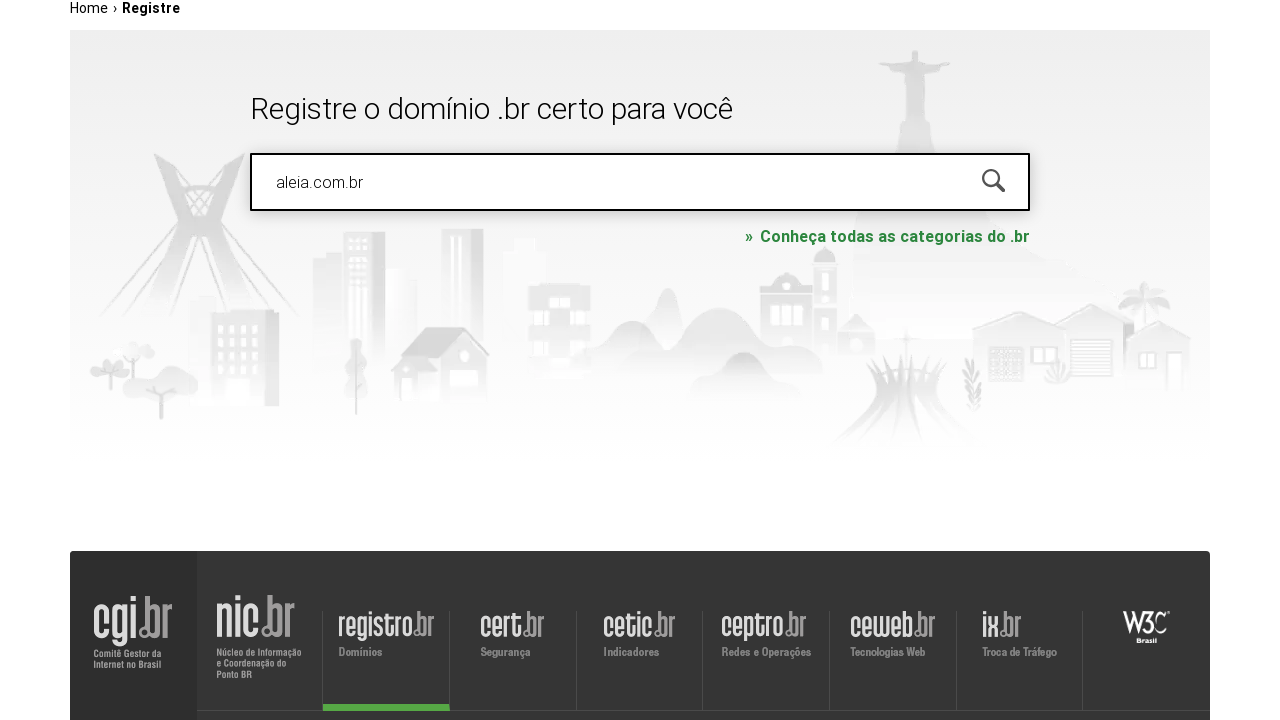

Waited 1 second for page to stabilize after searching: aleia.com.br
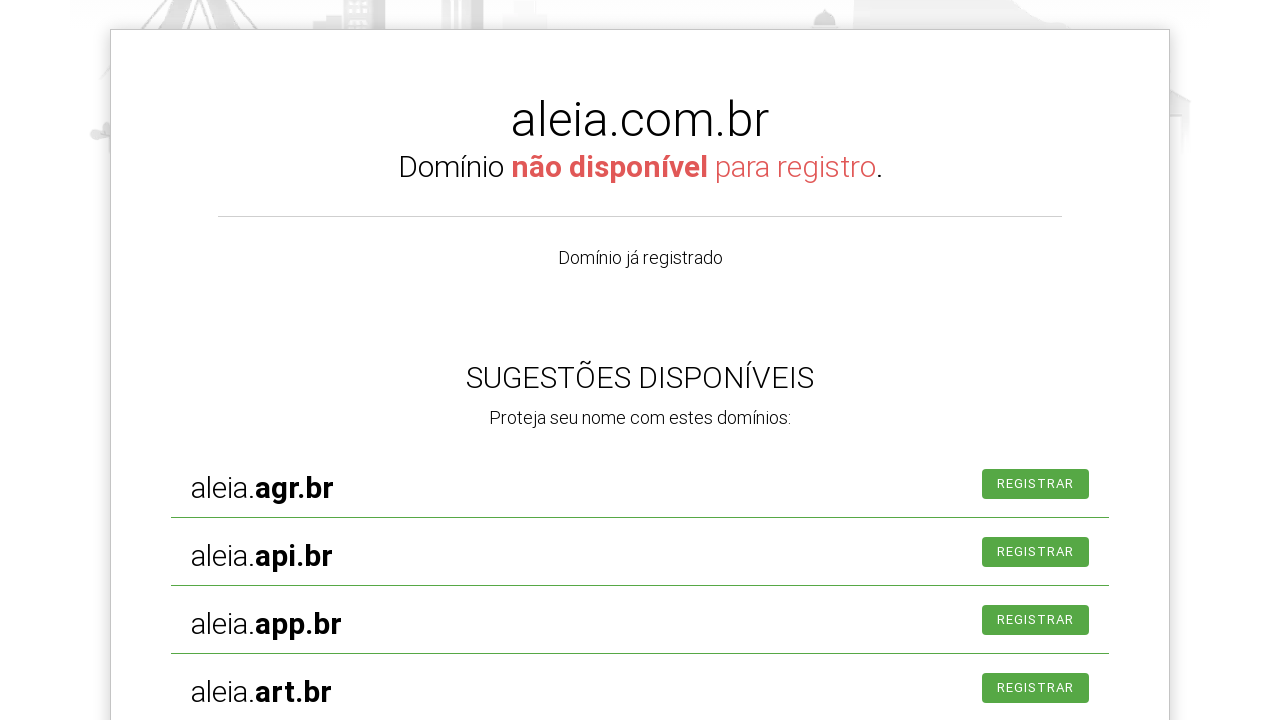

Cleared search field for domain: strauusss.com on #is-avail-field
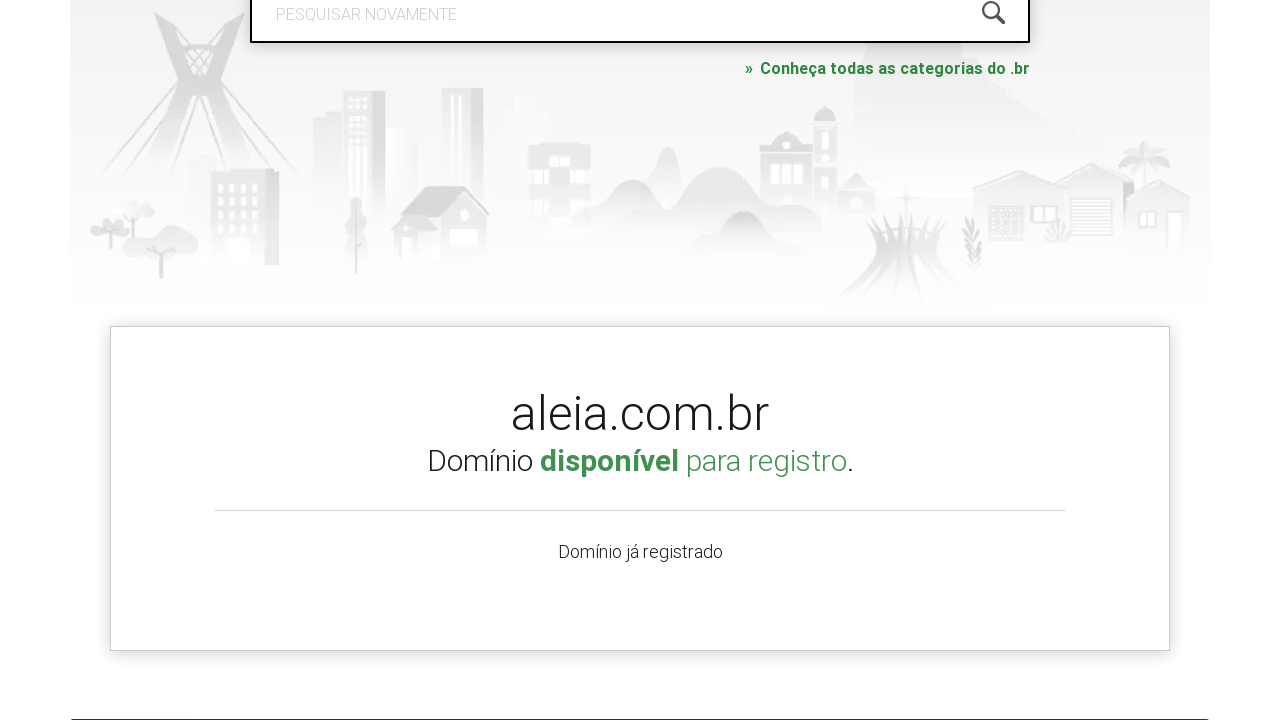

Filled search field with domain: strauusss.com on #is-avail-field
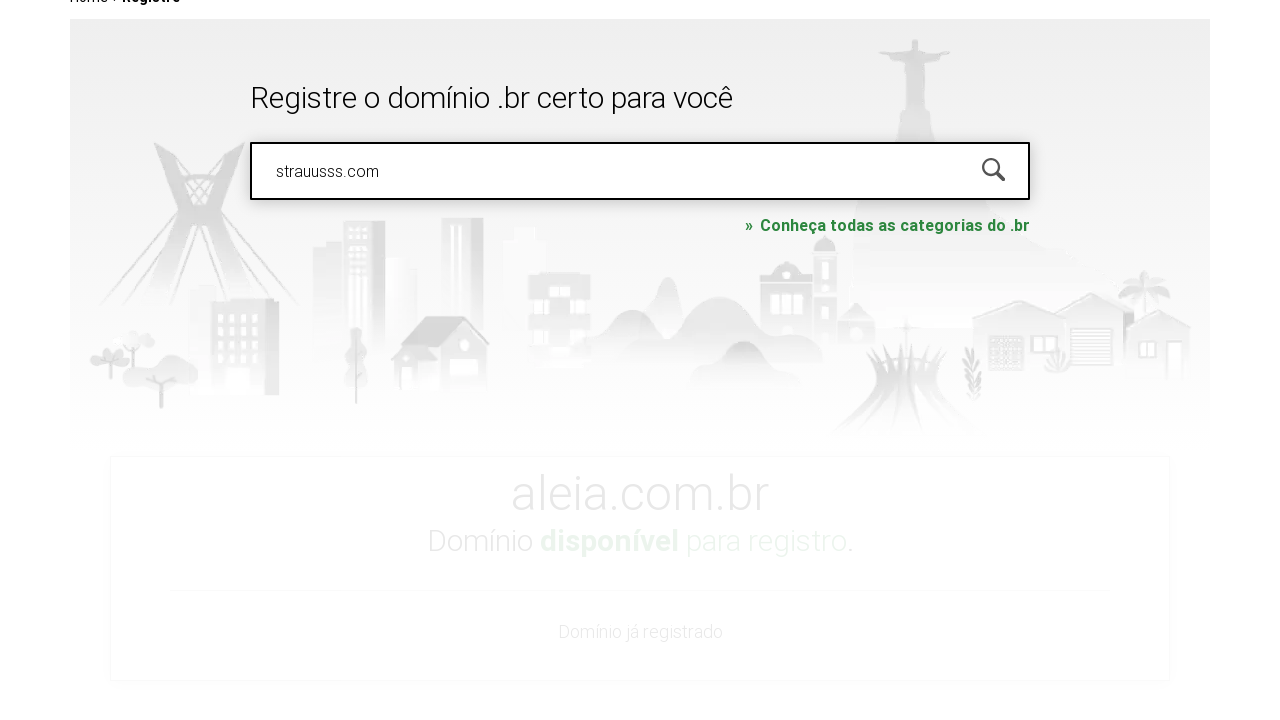

Pressed Enter to search for domain: strauusss.com on #is-avail-field
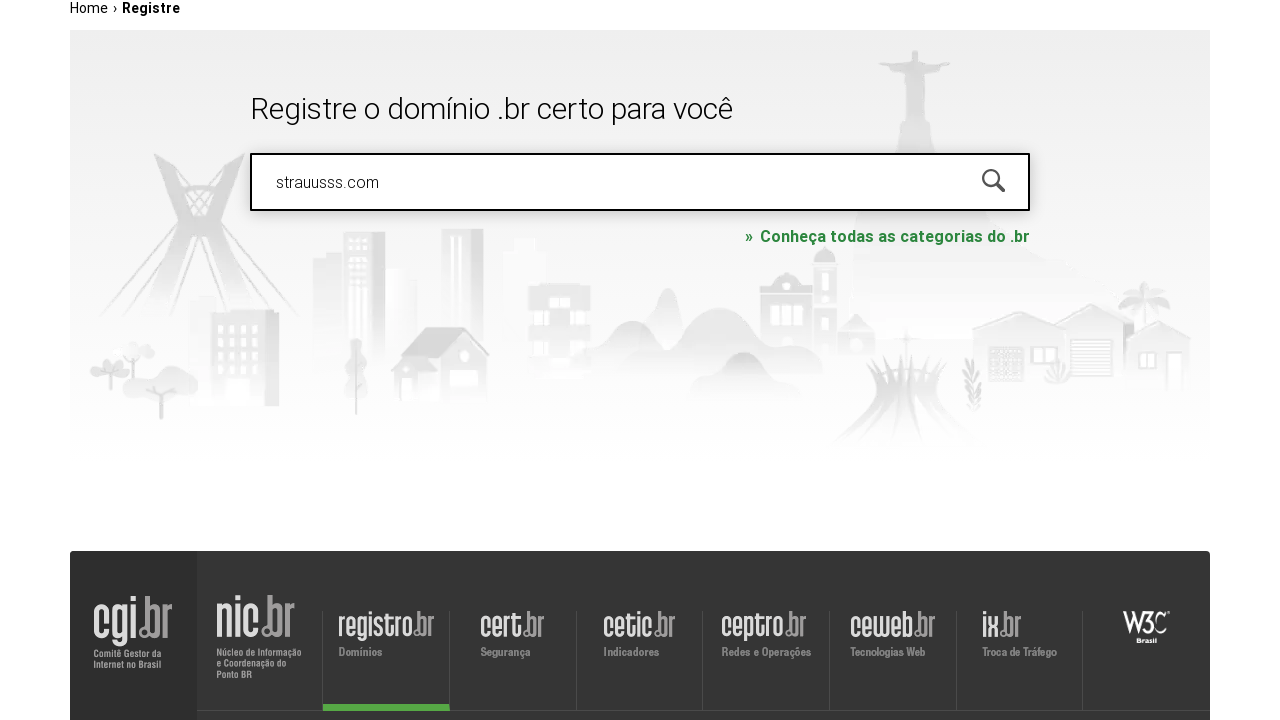

Search results loaded for domain: strauusss.com
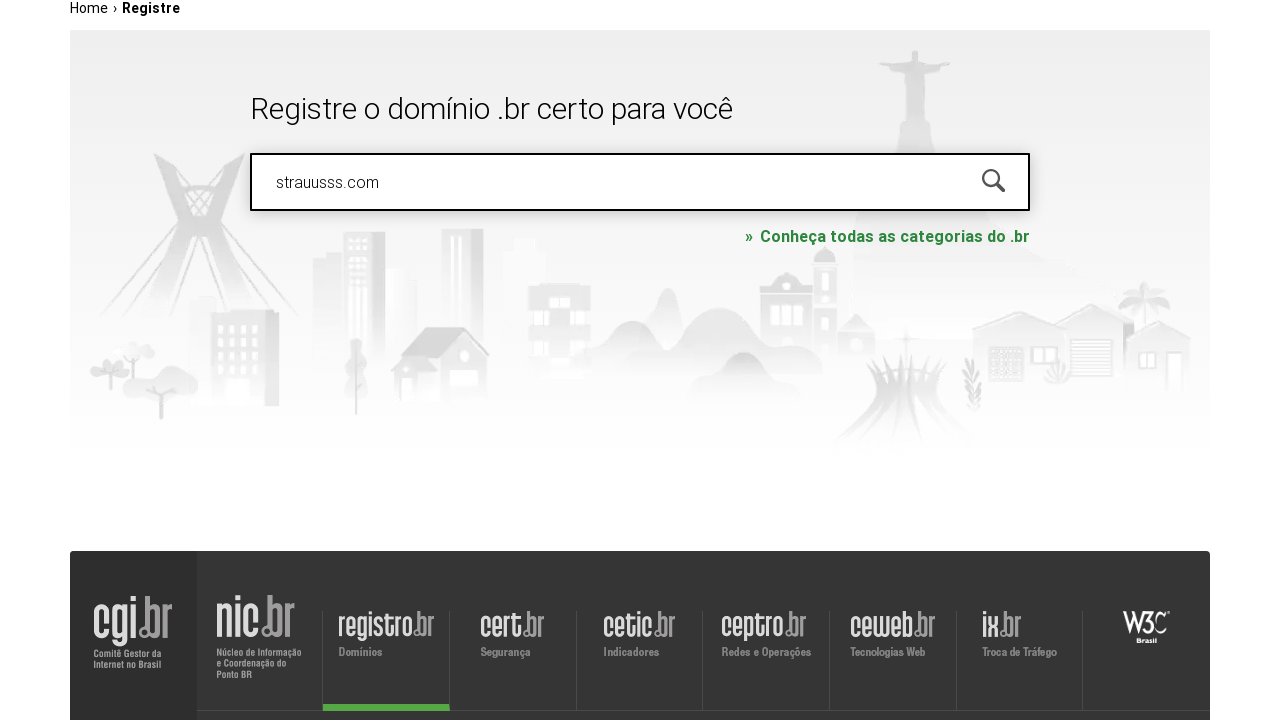

Waited 1 second for page to stabilize after searching: strauusss.com
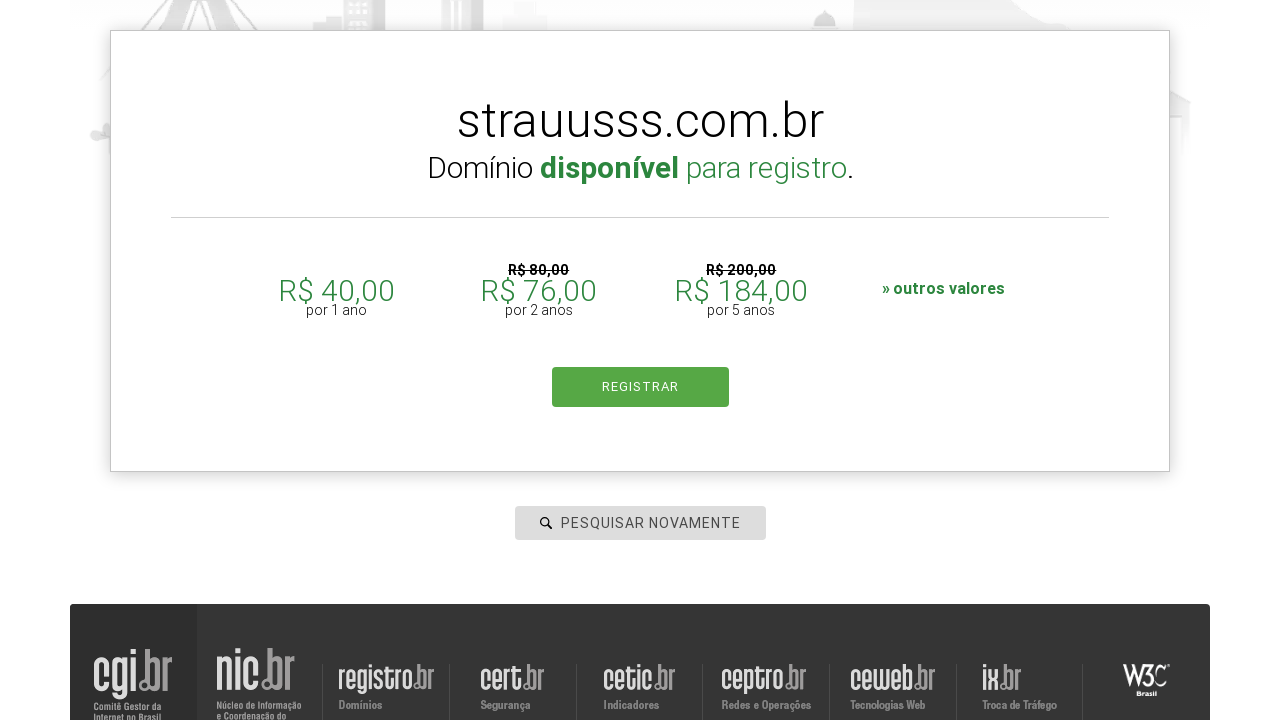

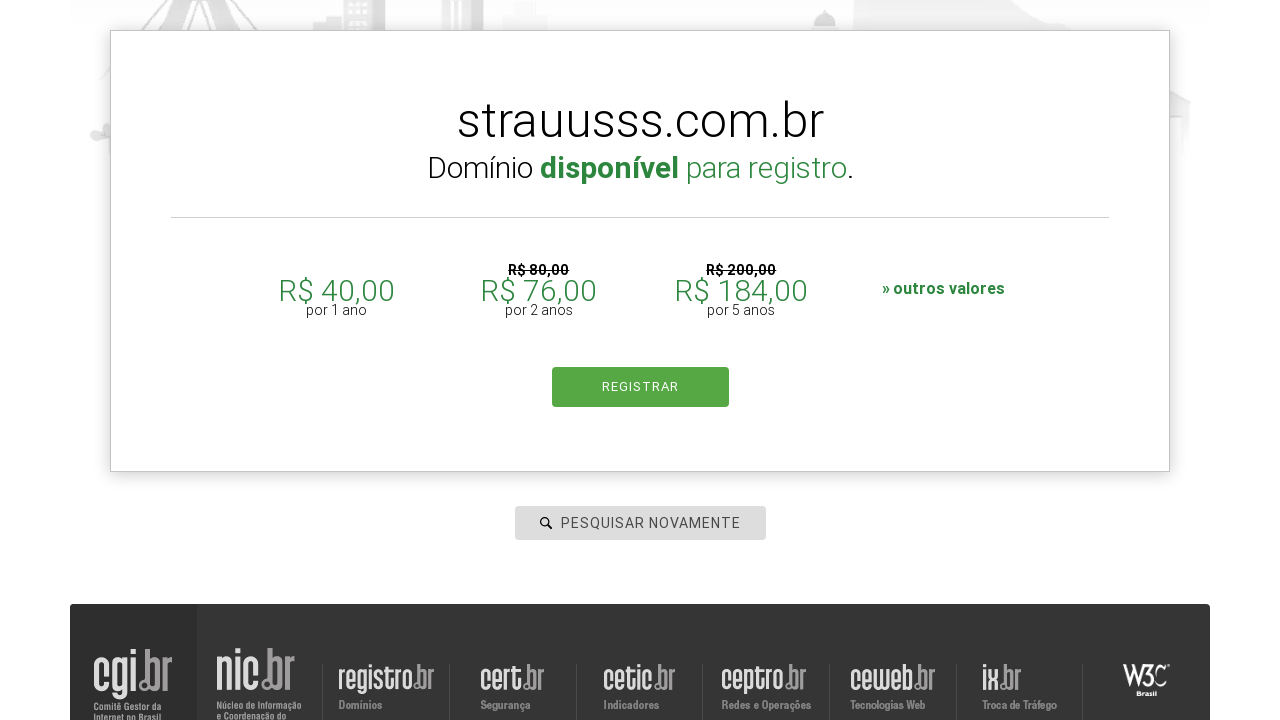